Navigates to Google account creation page and clicks on the Help link to verify link functionality

Starting URL: https://accounts.google.com/signup/v2/webcreateaccount?service=mail&continue=https%3A%2F%2Fmail.google.com%2Fmail%2F&ltmpl=default&gmb=exp&biz=false&flowName=GlifWebSignIn&flowEntry=SignUp

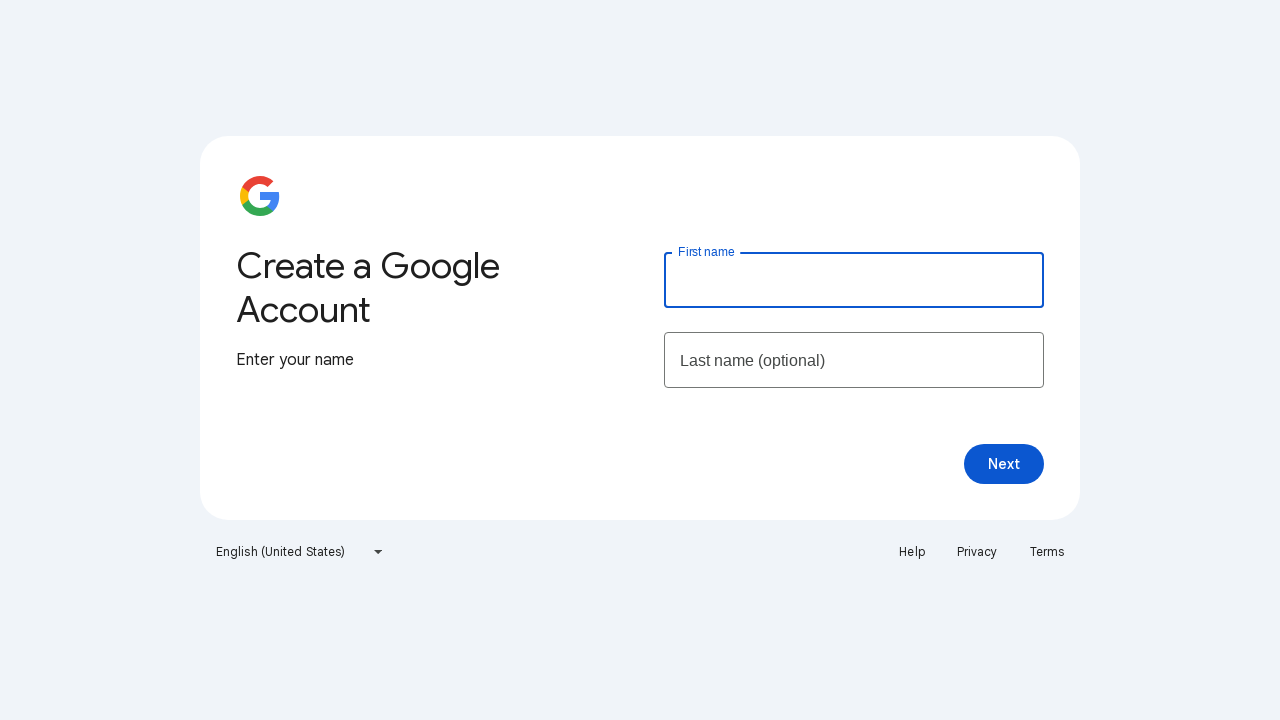

Navigated to Google account creation page
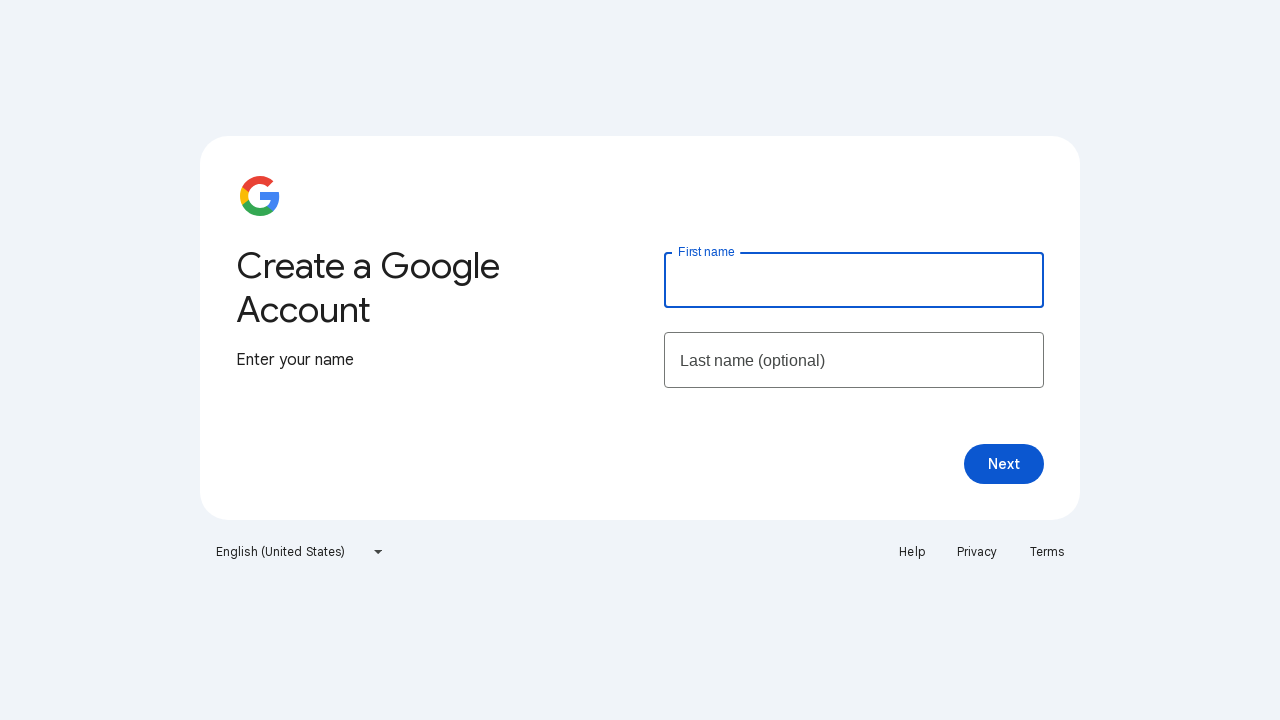

Clicked on the Help link at (912, 552) on text=Help
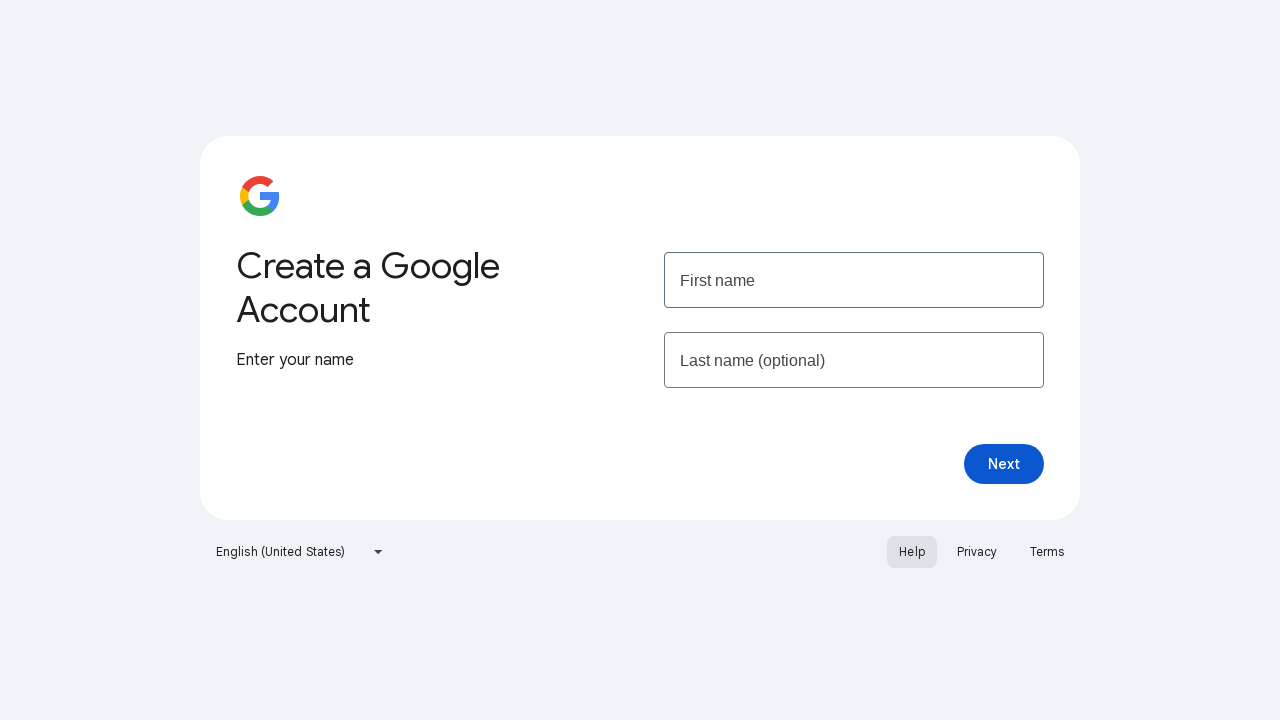

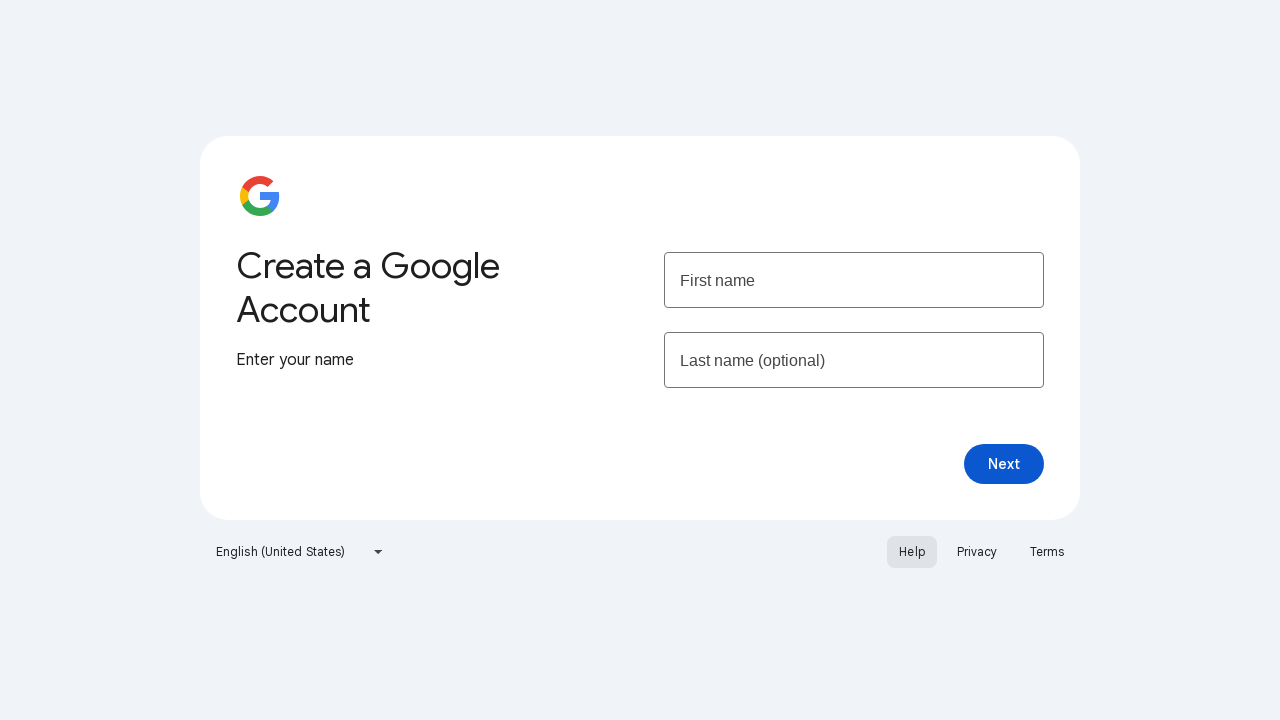